Tests dropdown selection functionality on a trial signup form by selecting a country from a dropdown menu using the Select element.

Starting URL: https://www.orangehrm.com/orangehrm-30-day-trial/

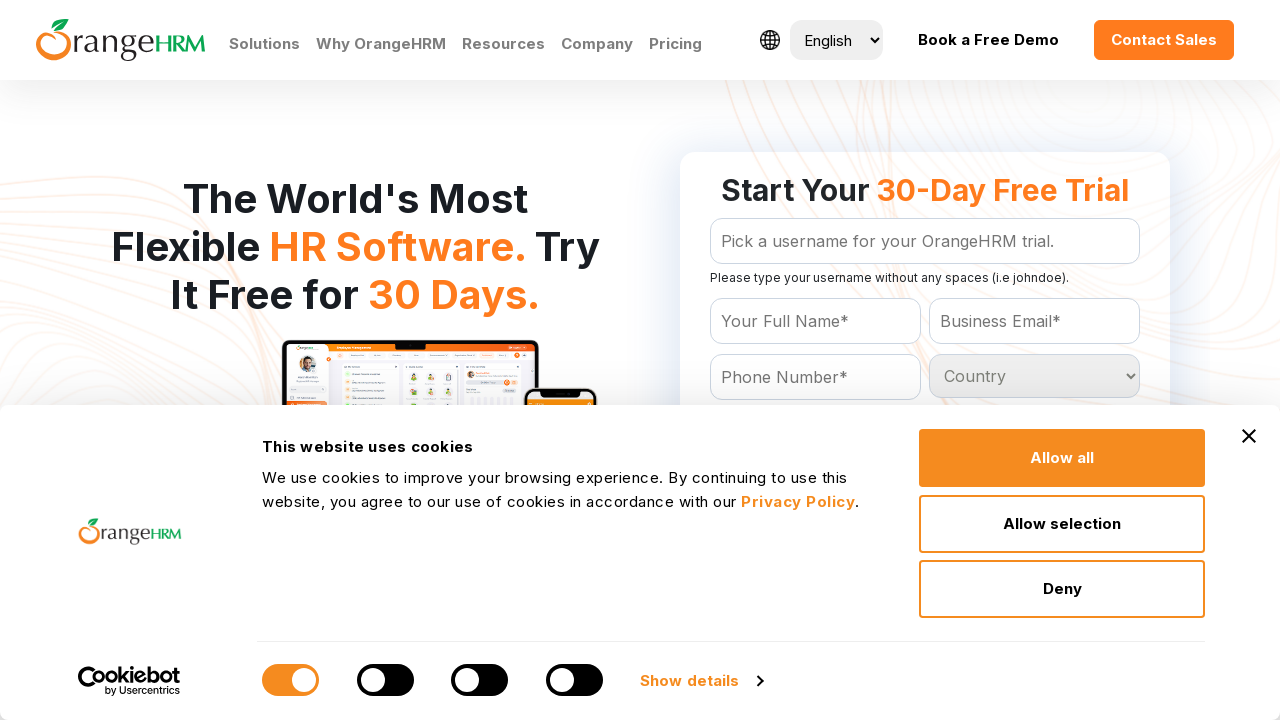

Waited for country dropdown to be visible
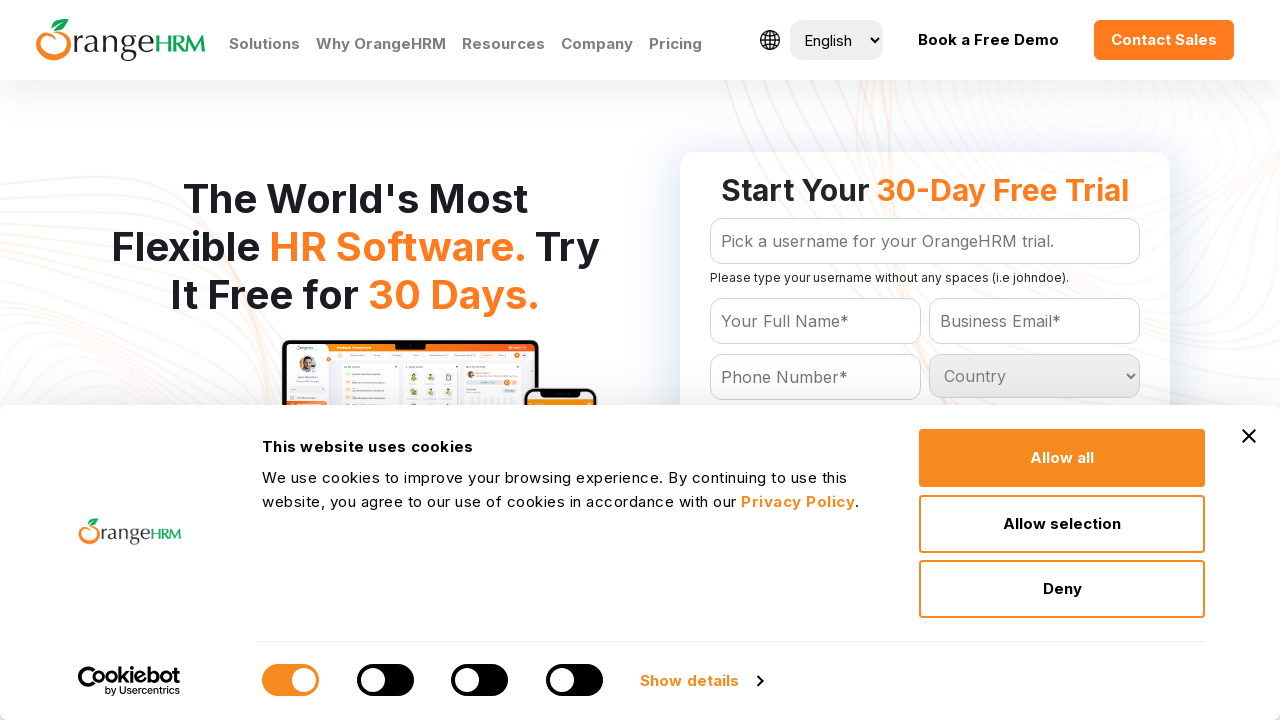

Selected 'Belgium' from the country dropdown on #Form_getForm_Country
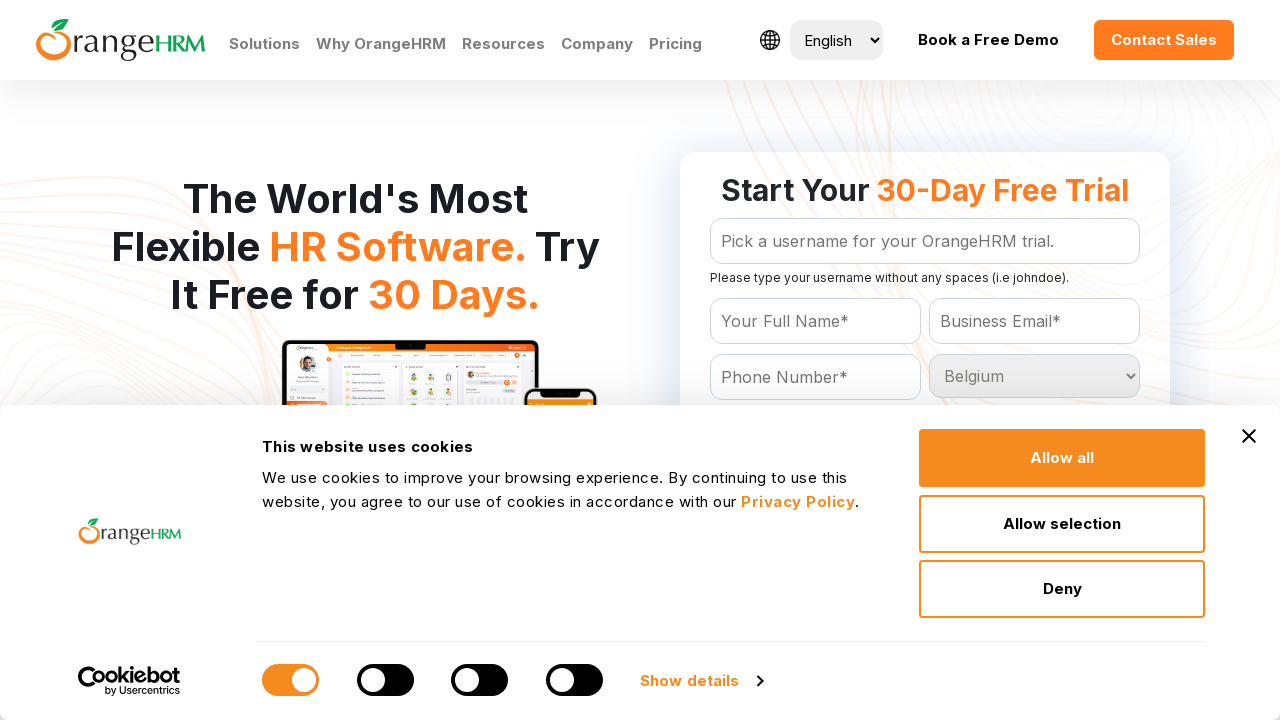

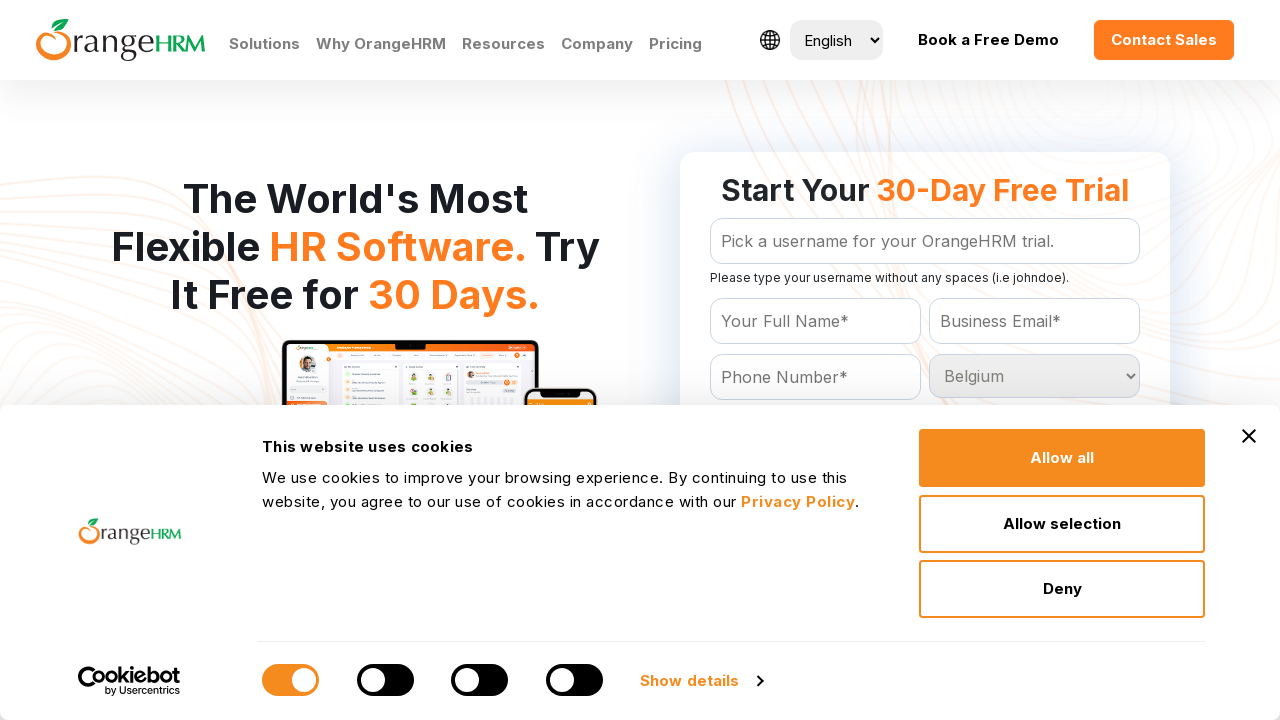